Navigates to YouTube and verifies the page title

Starting URL: https://youtube.com

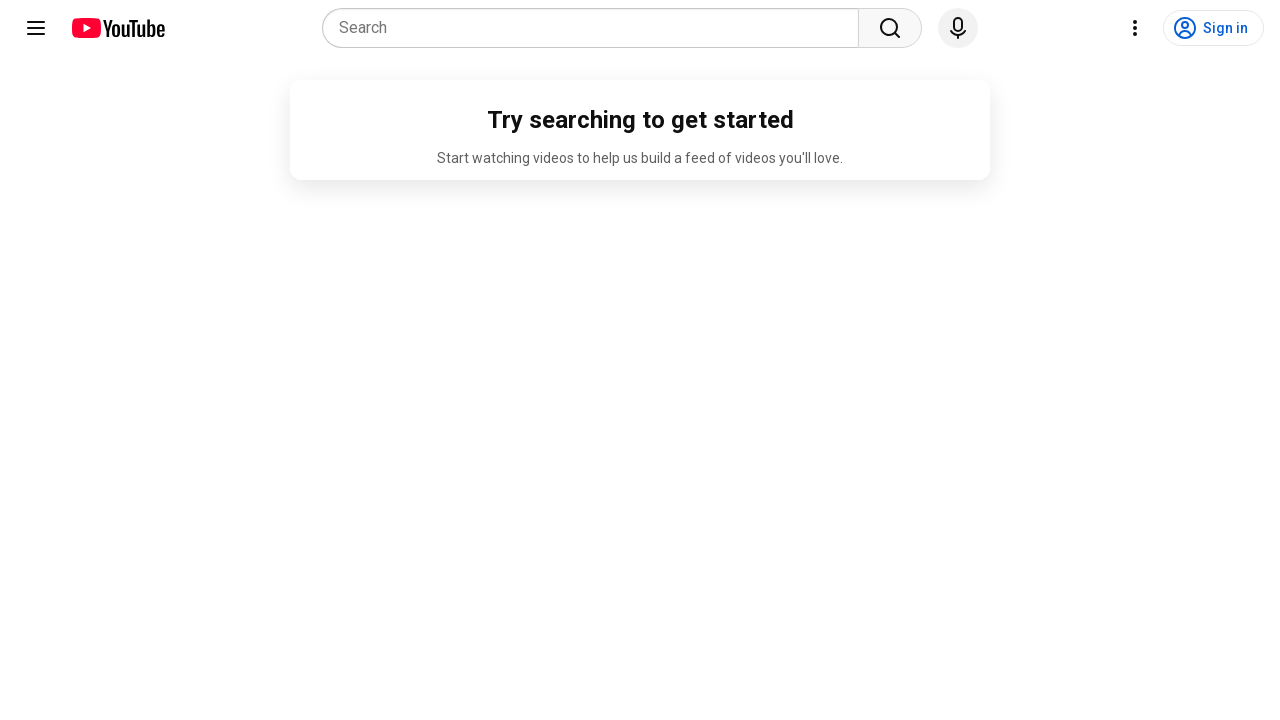

Navigated to https://youtube.com
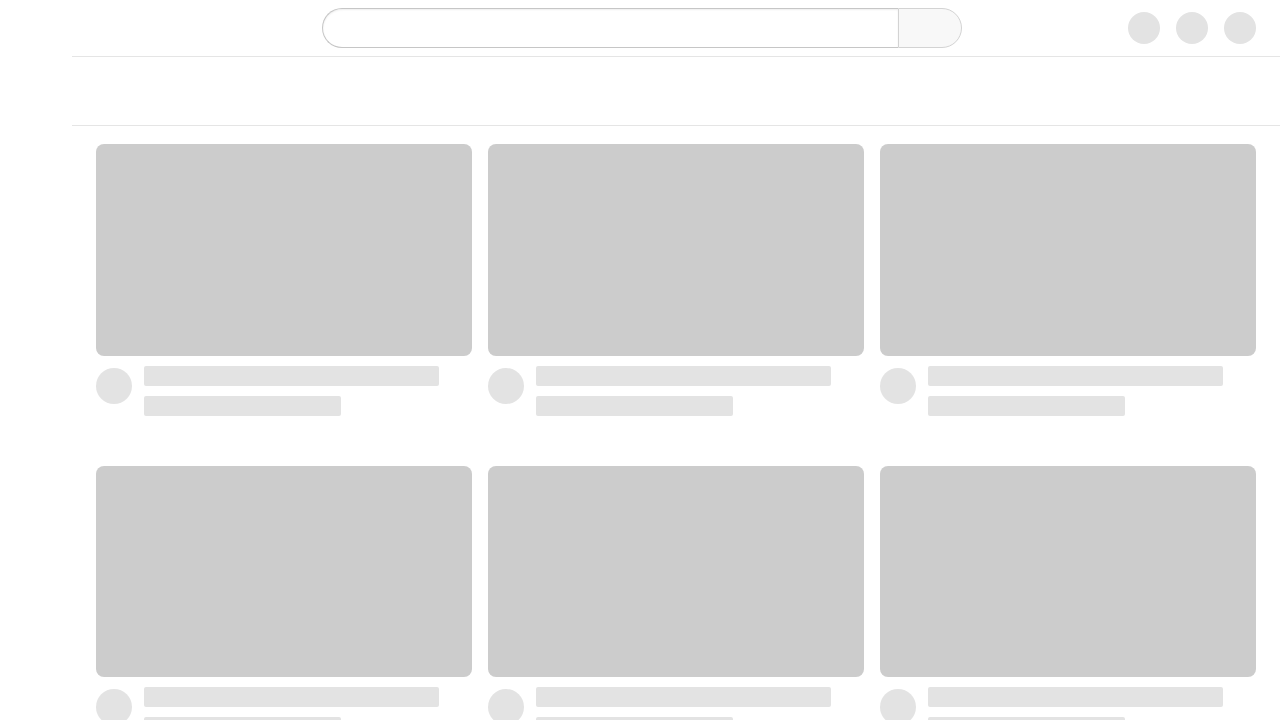

Retrieved page title
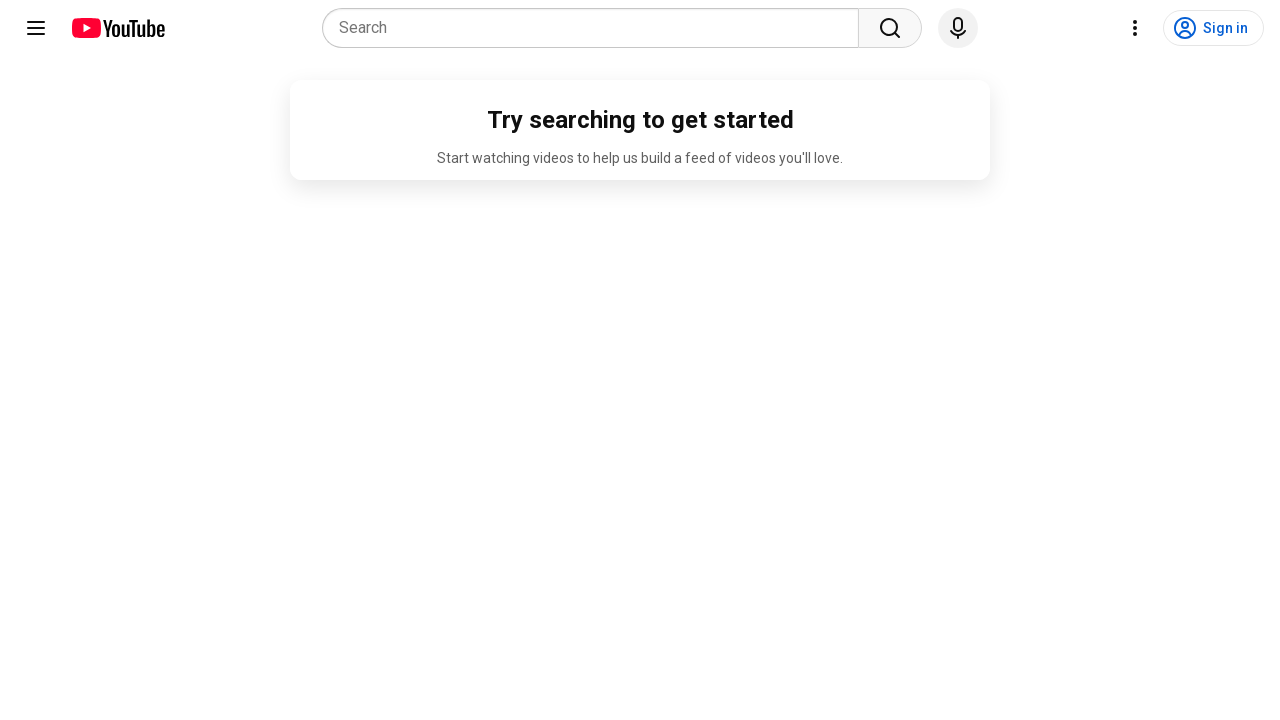

Test failed: page title is 'YouTube', expected 'Home'
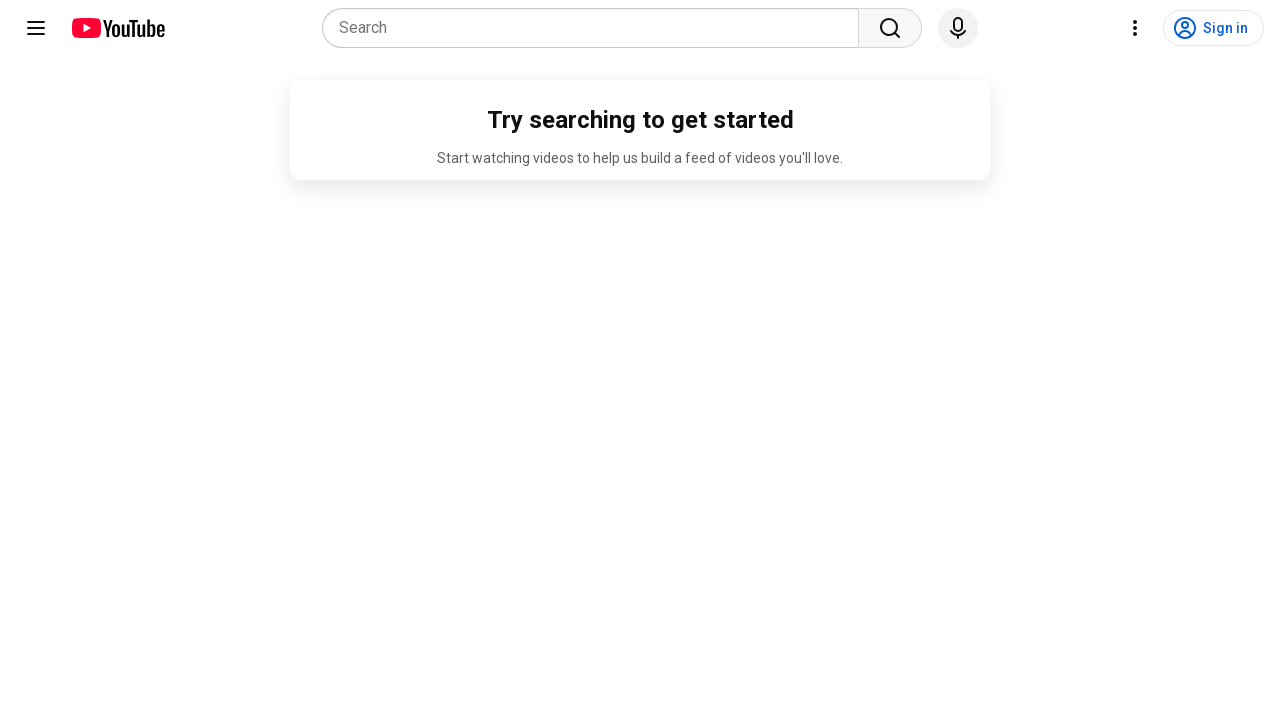

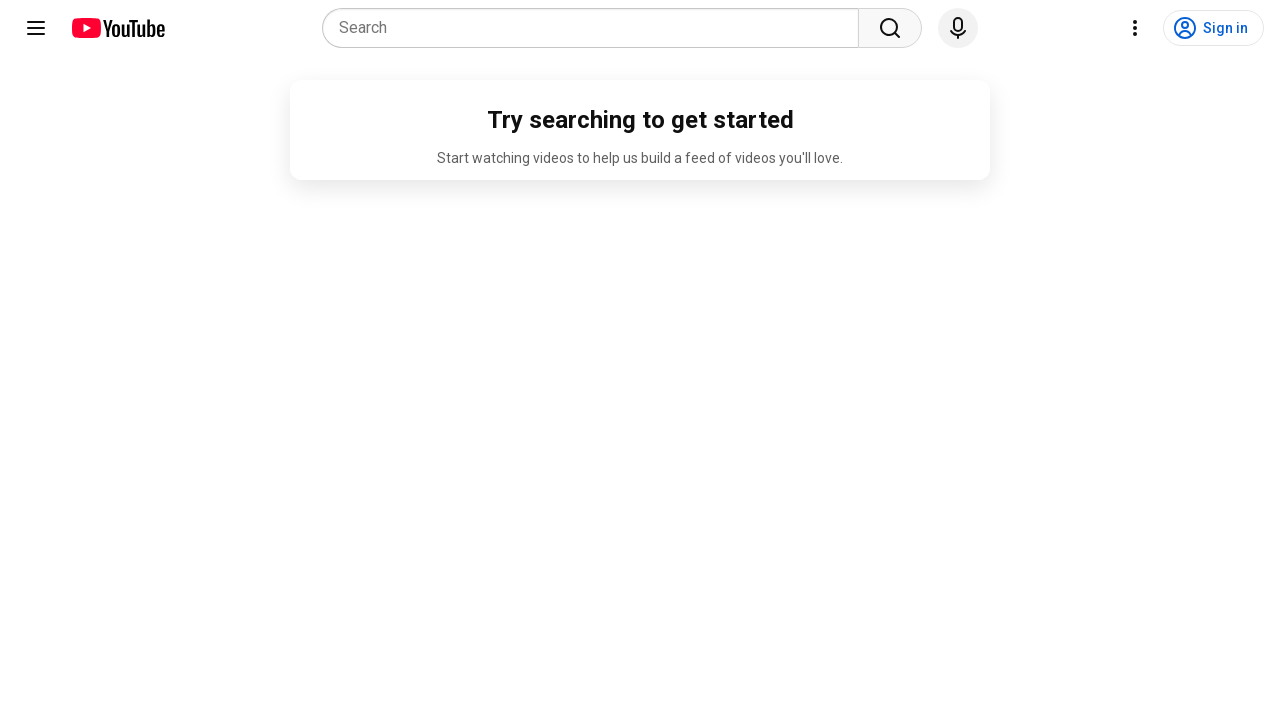